Tests iframe handling by switching to an iframe, clicking a button inside it, switching back to parent frame, and clicking a theme change link

Starting URL: https://www.w3schools.com/js/tryit.asp?filename=tryjs_myfirst

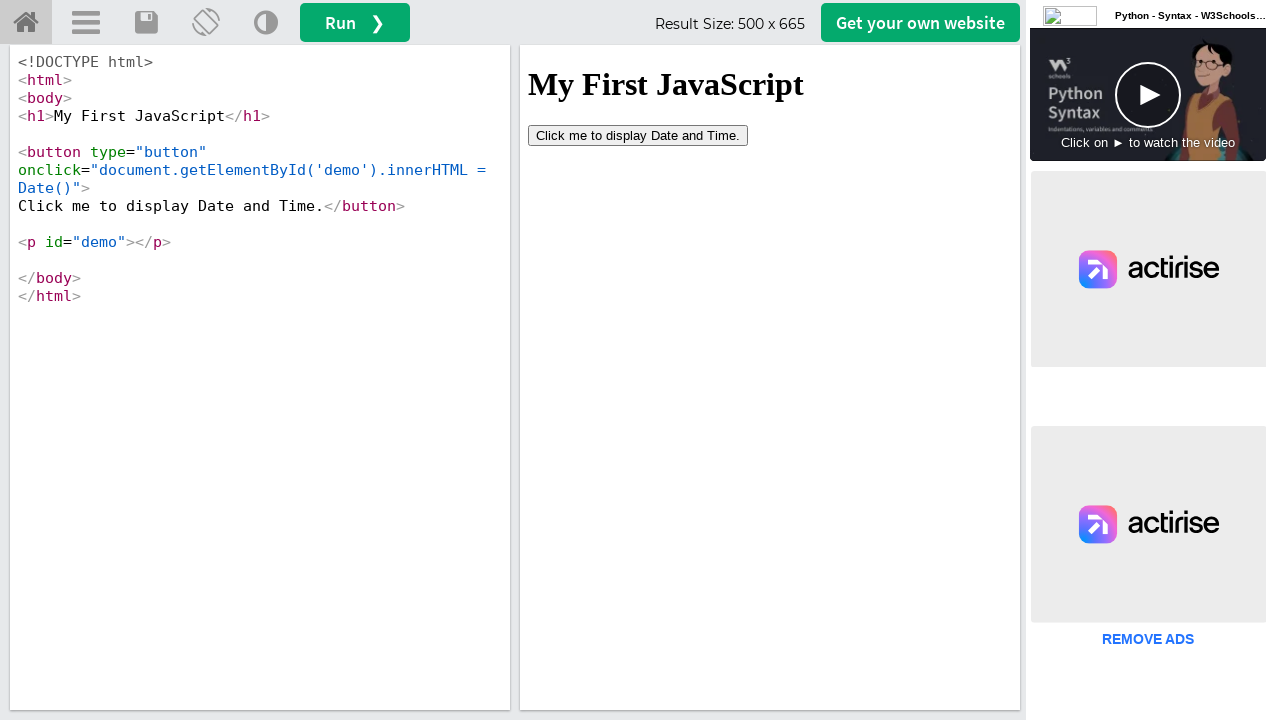

Waited for iframe with id 'iframeResult' to load
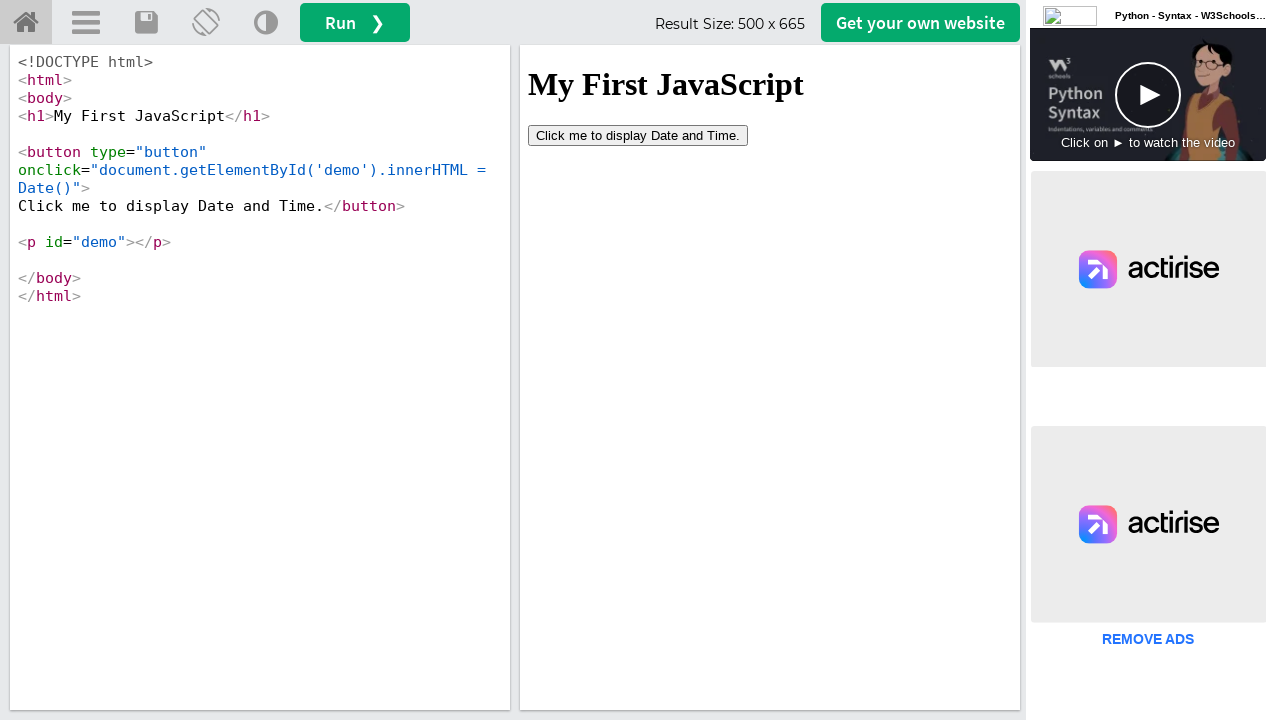

Located iframe element with id 'iframeResult'
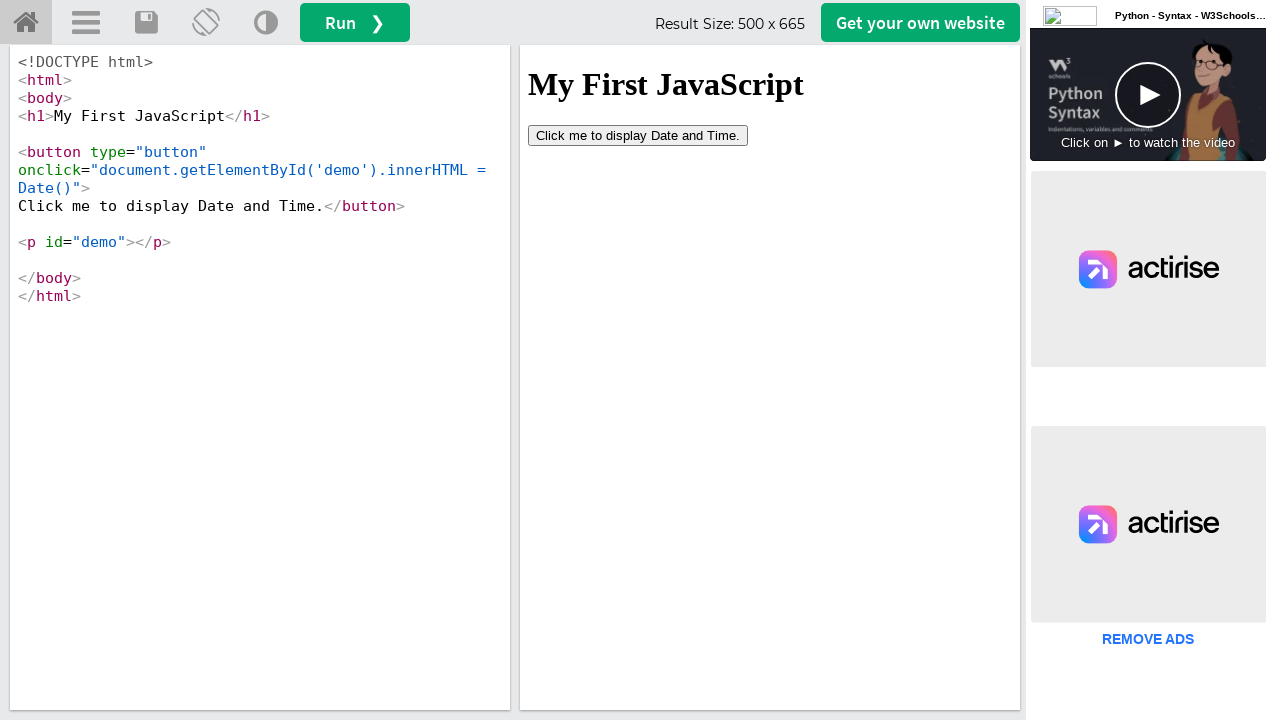

Clicked button inside iframe at (638, 135) on #iframeResult >> internal:control=enter-frame >> button[type='button']
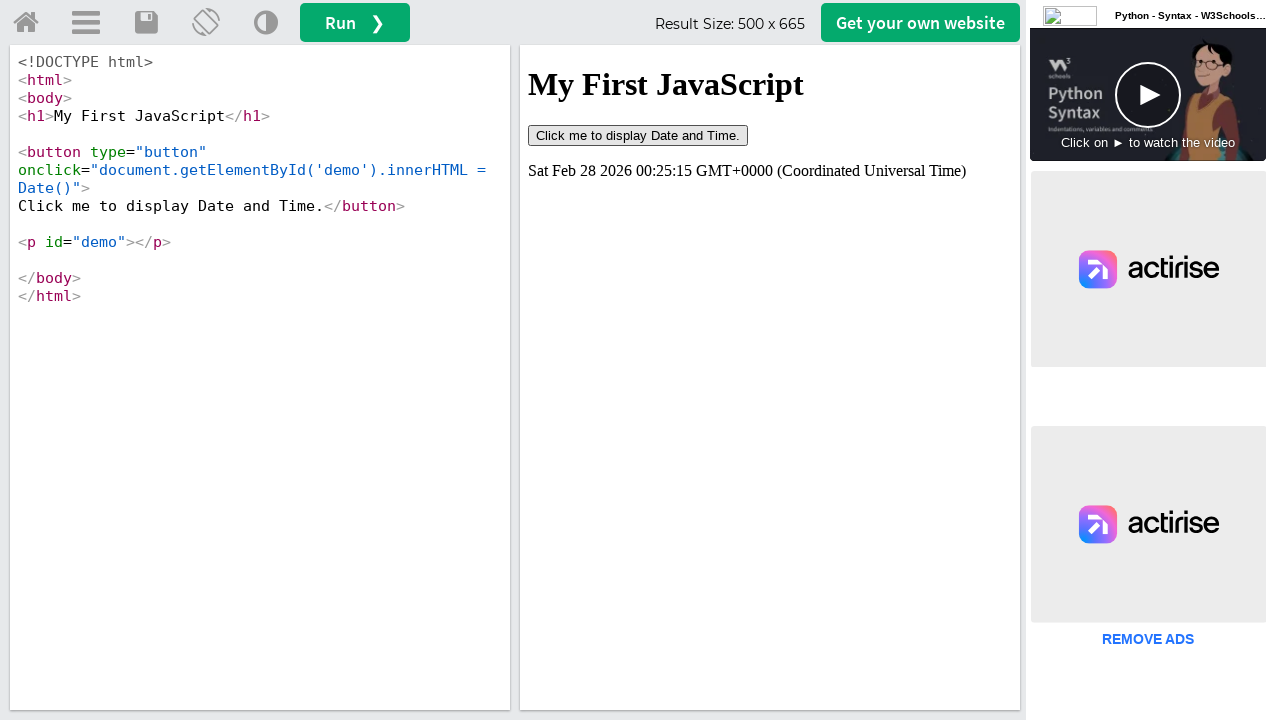

Clicked theme change link in parent frame at (266, 23) on a[title='Change Theme']
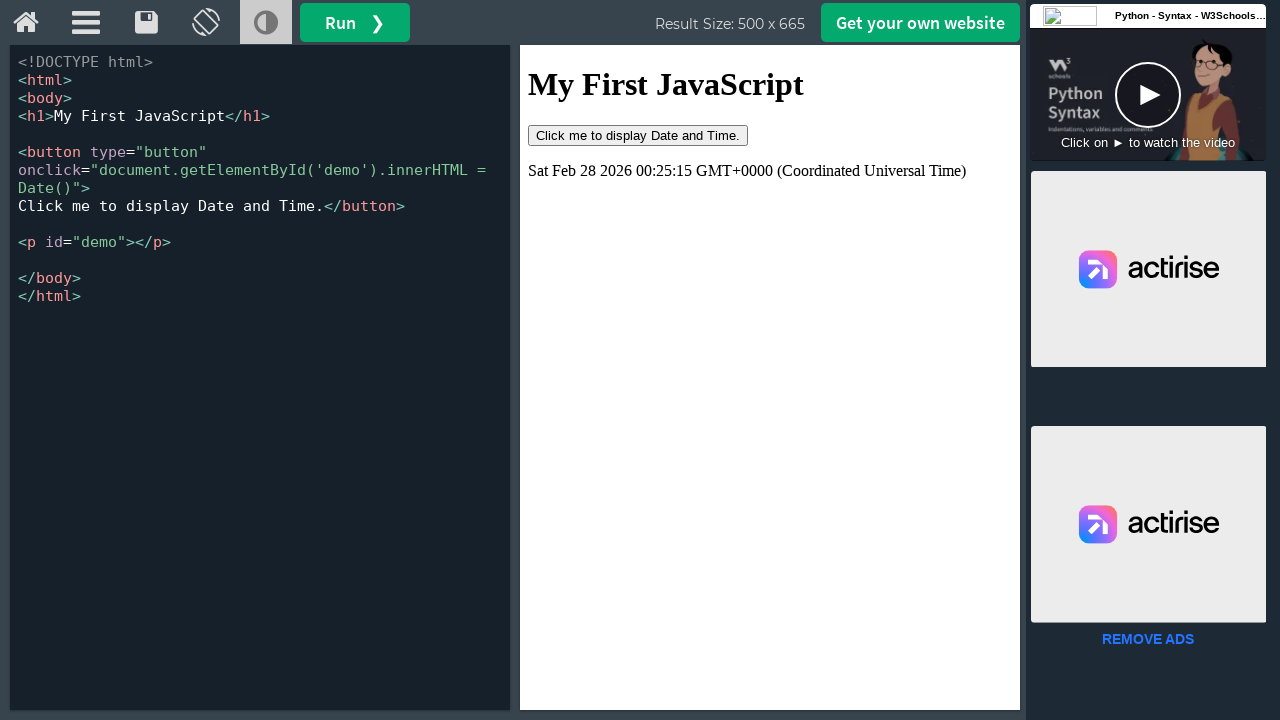

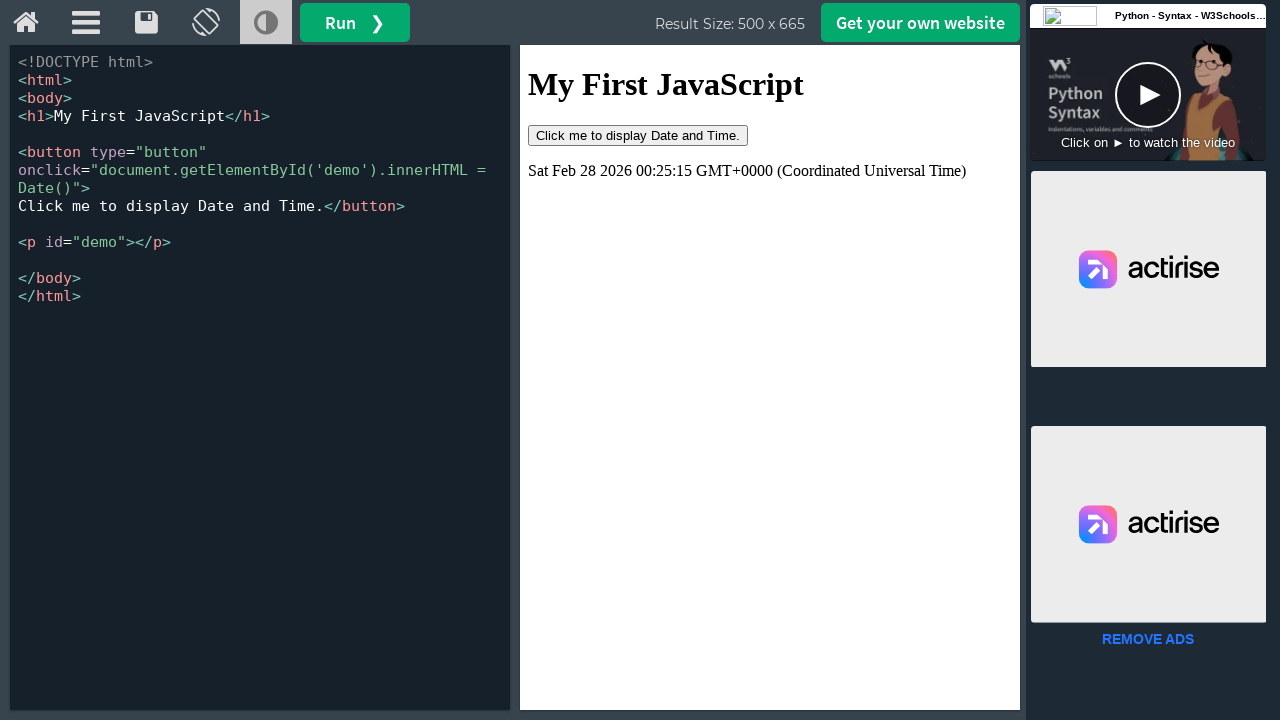